Navigates to Flipkart homepage and takes a screenshot of the page

Starting URL: https://www.flipkart.com

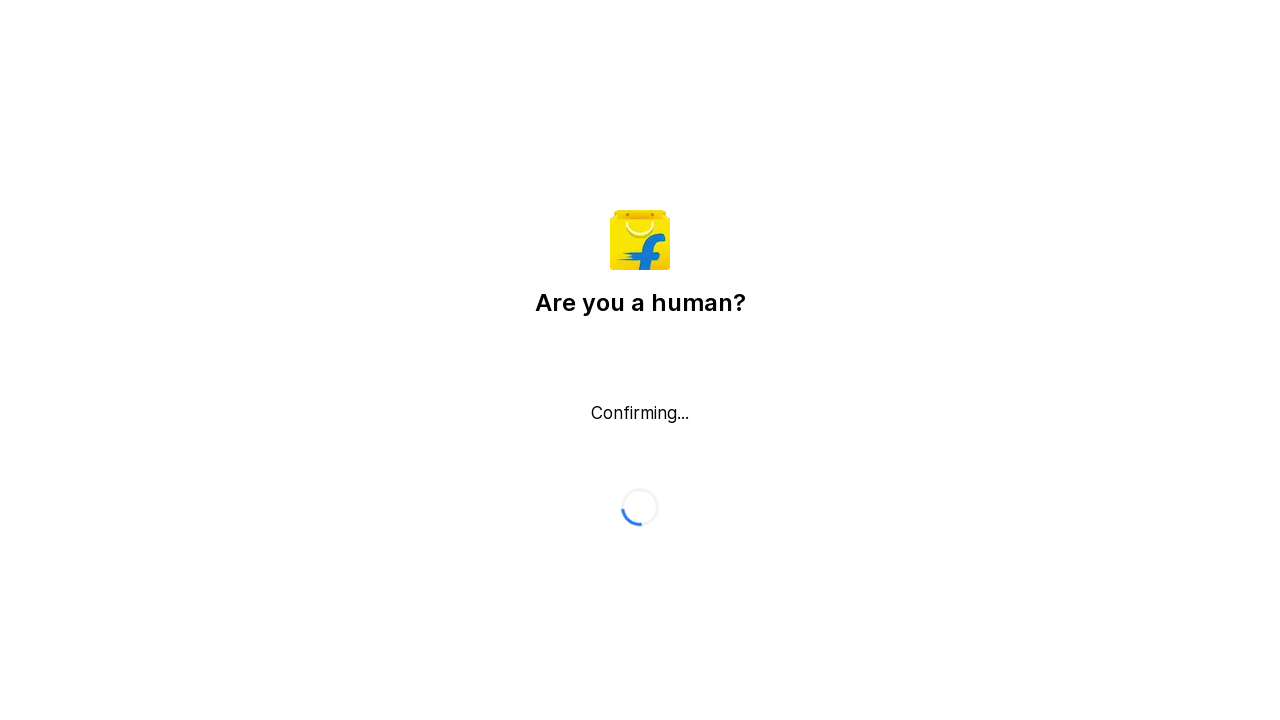

Navigated to Flipkart homepage
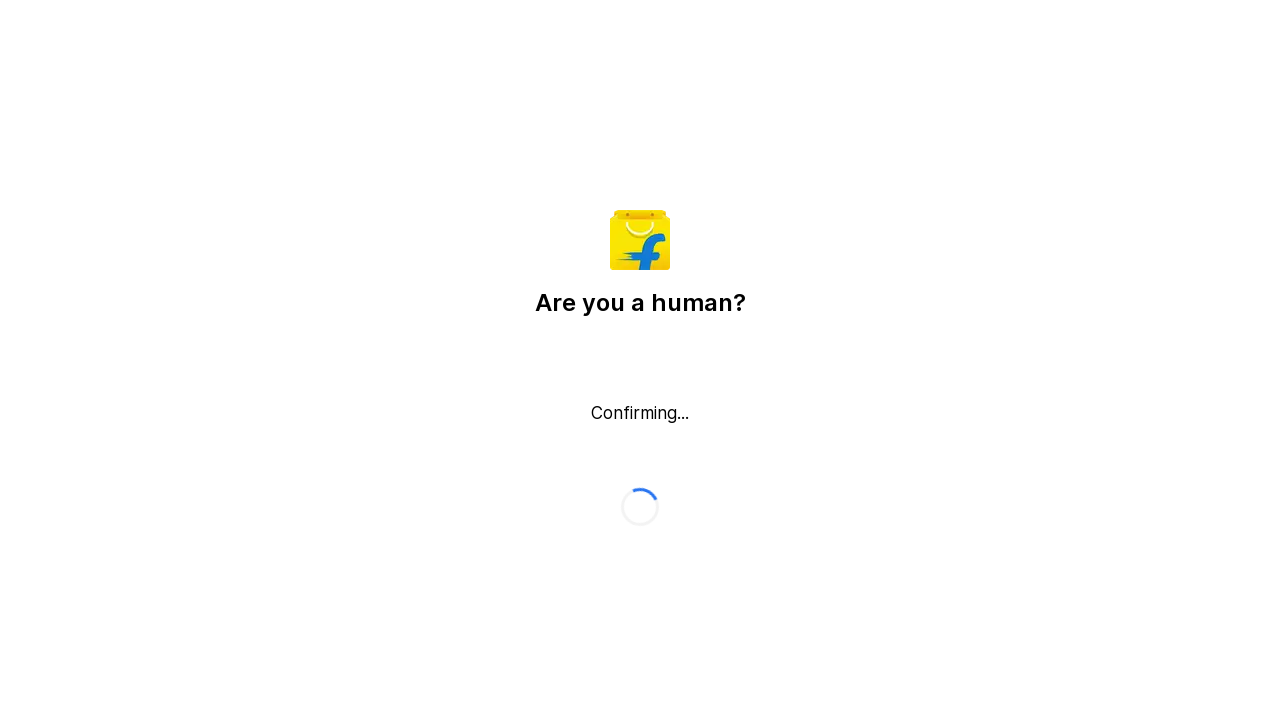

Page fully loaded (networkidle state reached)
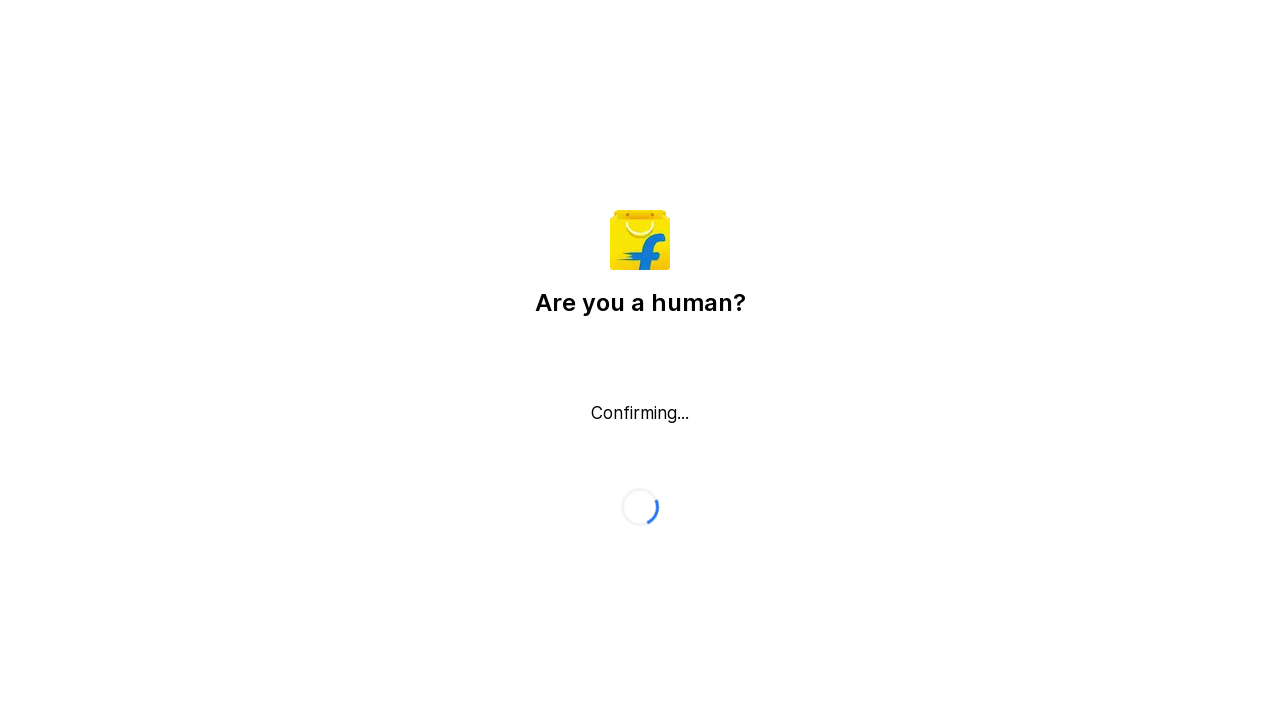

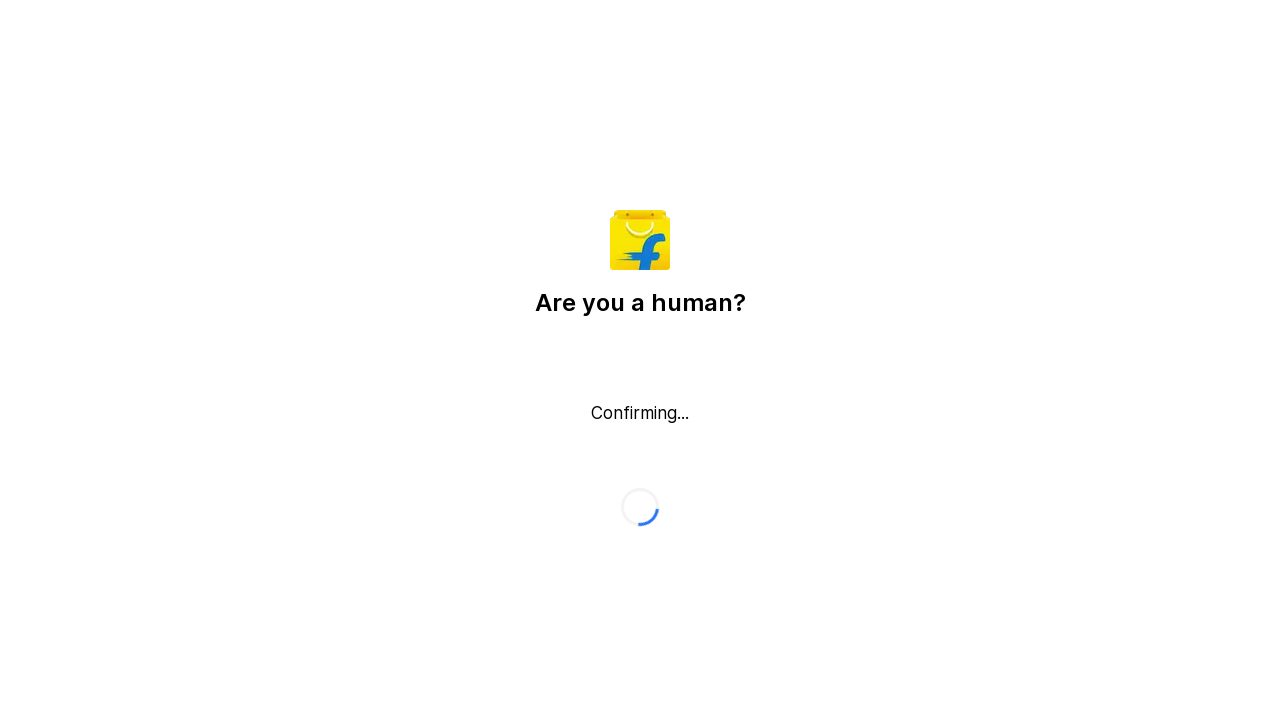